Tests adding multiple specific vegetables (Cauliflower, Cucumber, Carrot, Beans) to the shopping cart on an e-commerce practice site by iterating through products and clicking Add to Cart for matching items.

Starting URL: https://rahulshettyacademy.com/seleniumPractise/

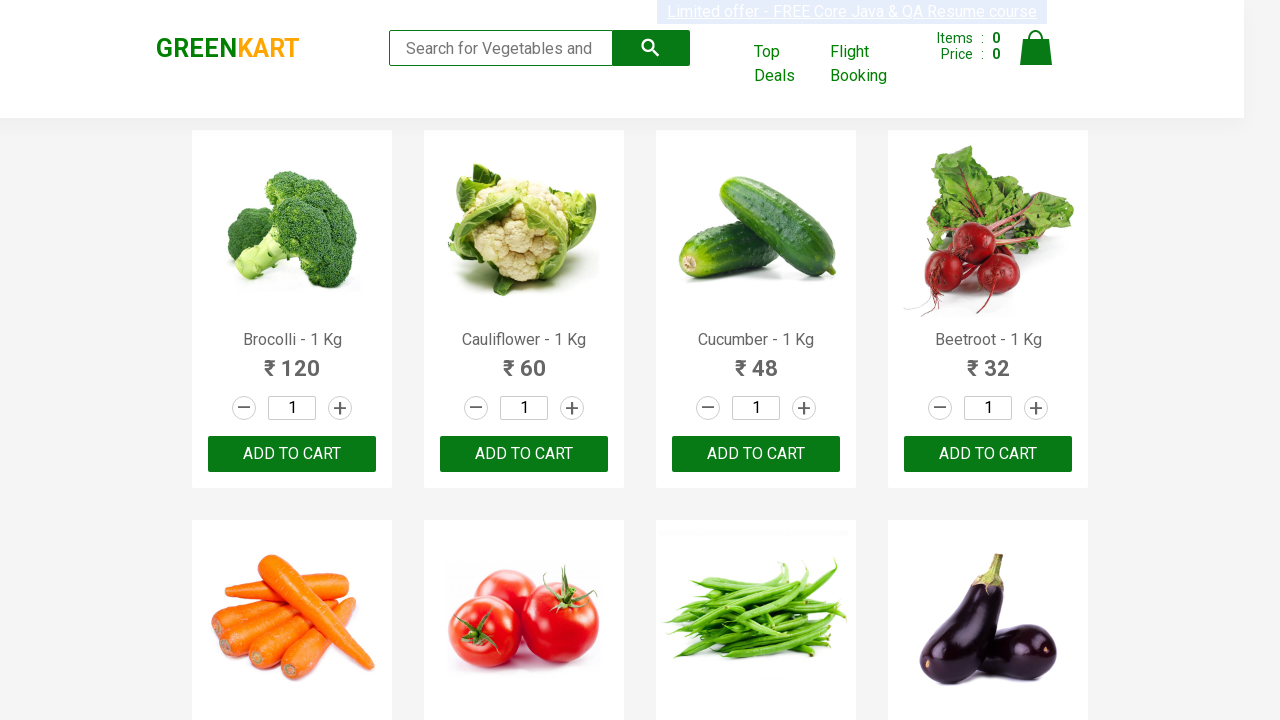

Waited for product names to load on the page
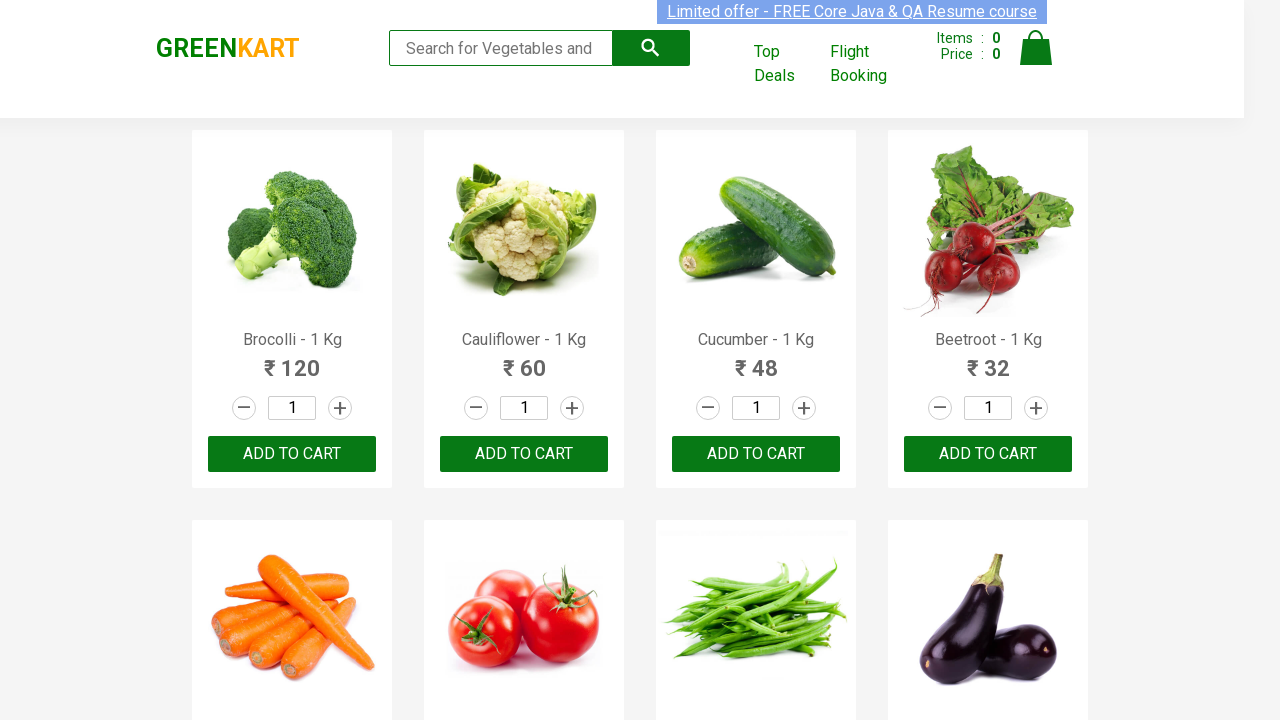

Retrieved all product name elements from the page
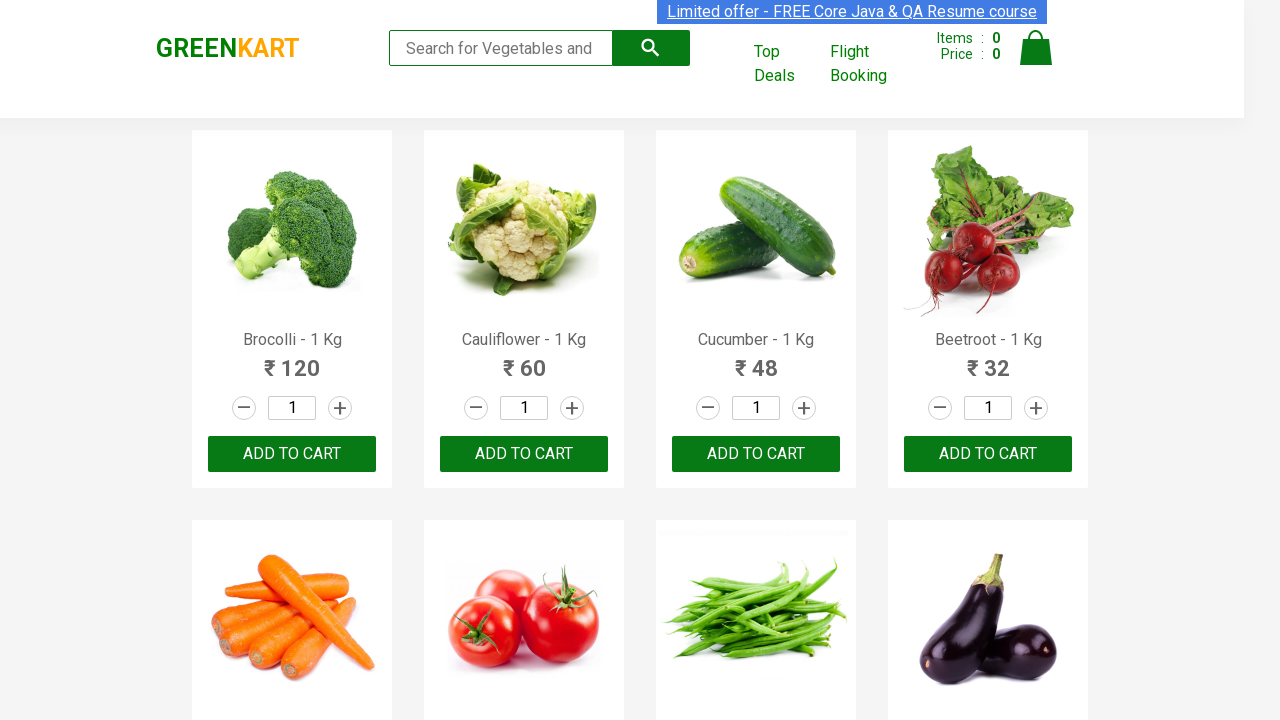

Clicked 'Add to Cart' button for Cauliflower
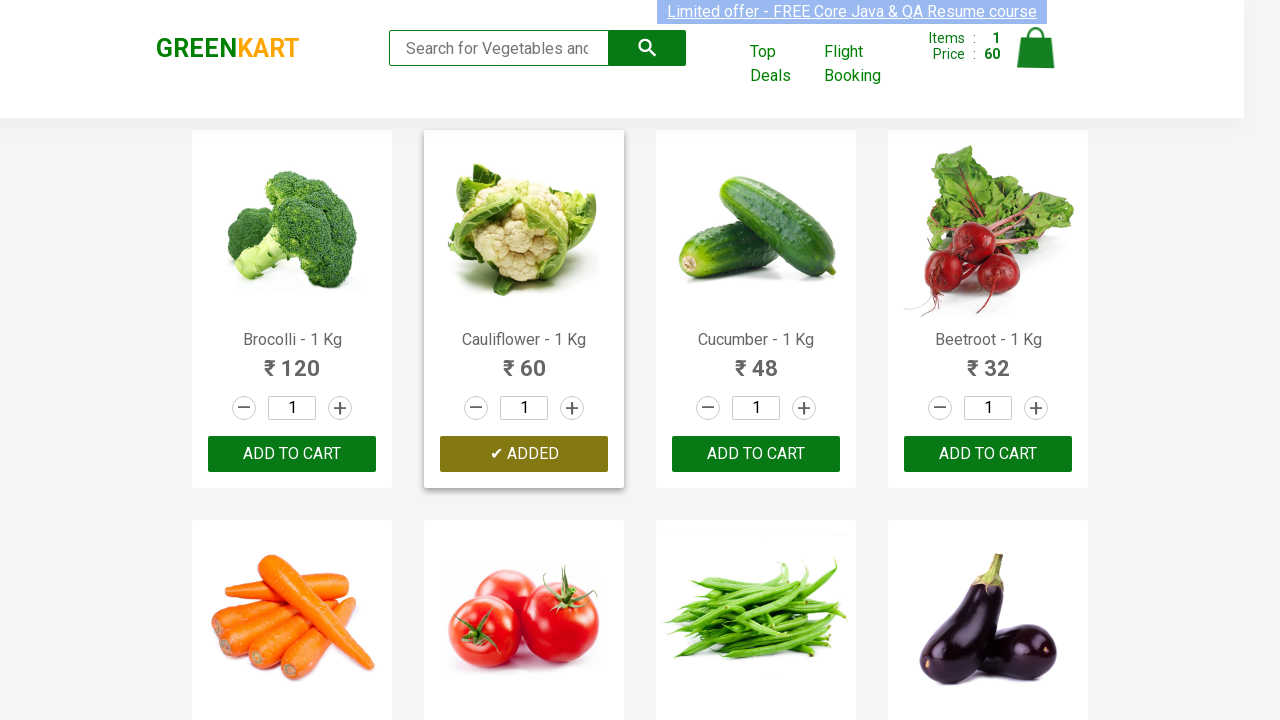

Clicked 'Add to Cart' button for Cucumber
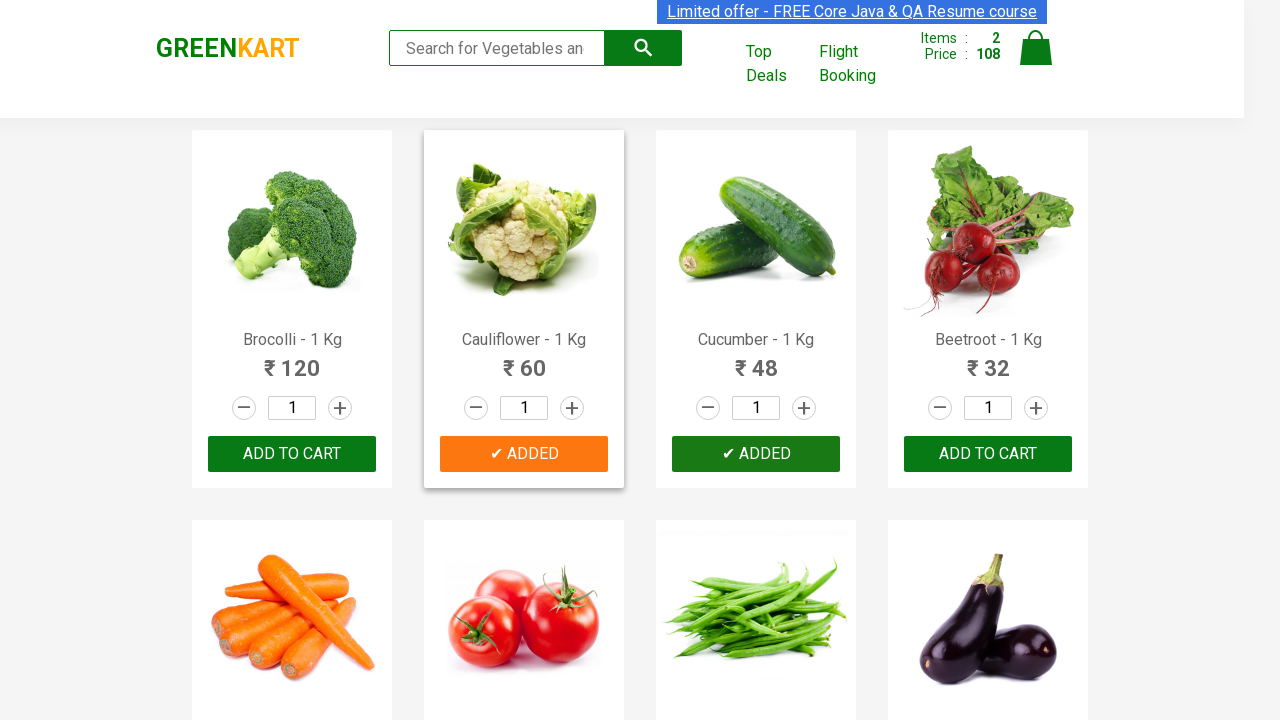

Clicked 'Add to Cart' button for Carrot
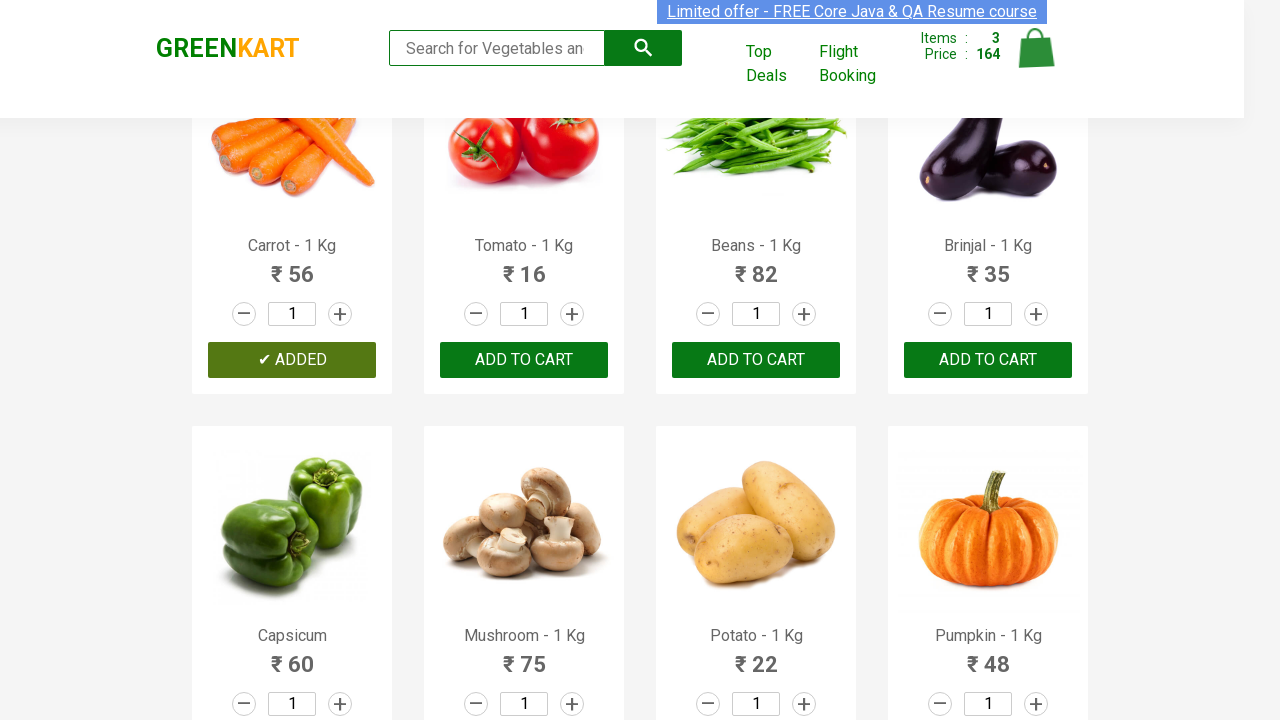

Clicked 'Add to Cart' button for Beans
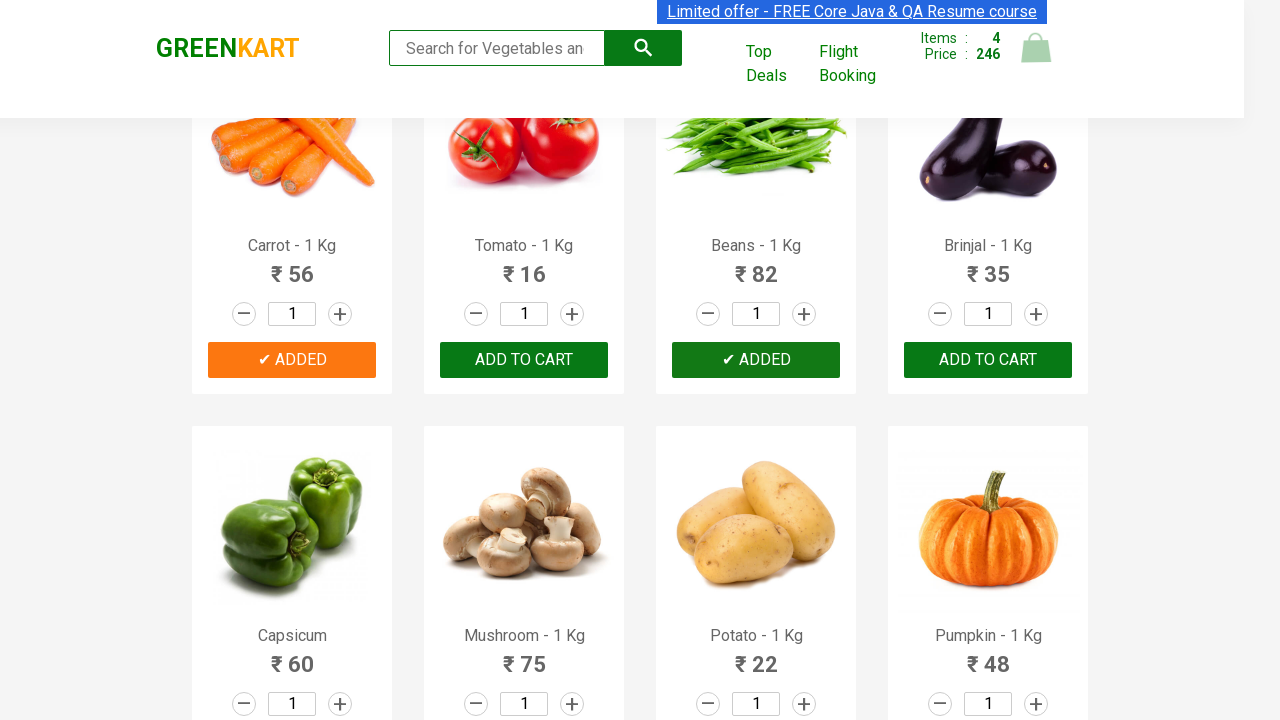

Successfully added all 4 target vegetables (Cauliflower, Cucumber, Carrot, Beans) to cart
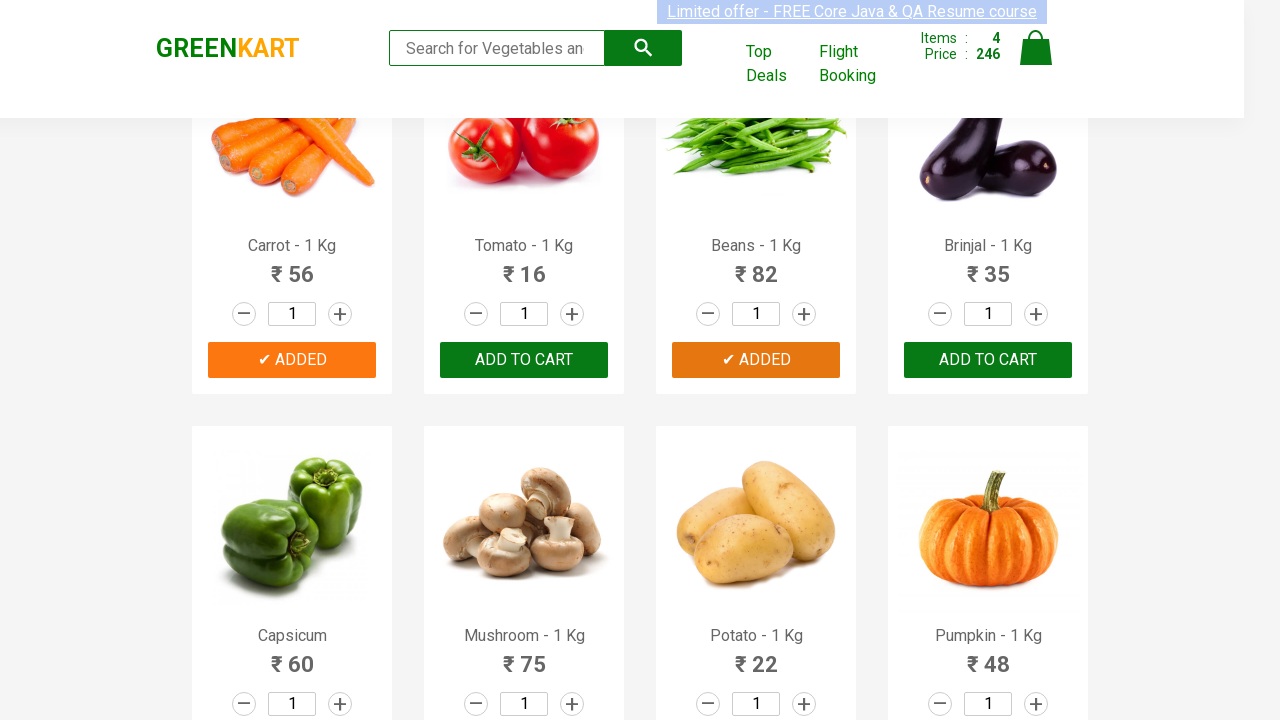

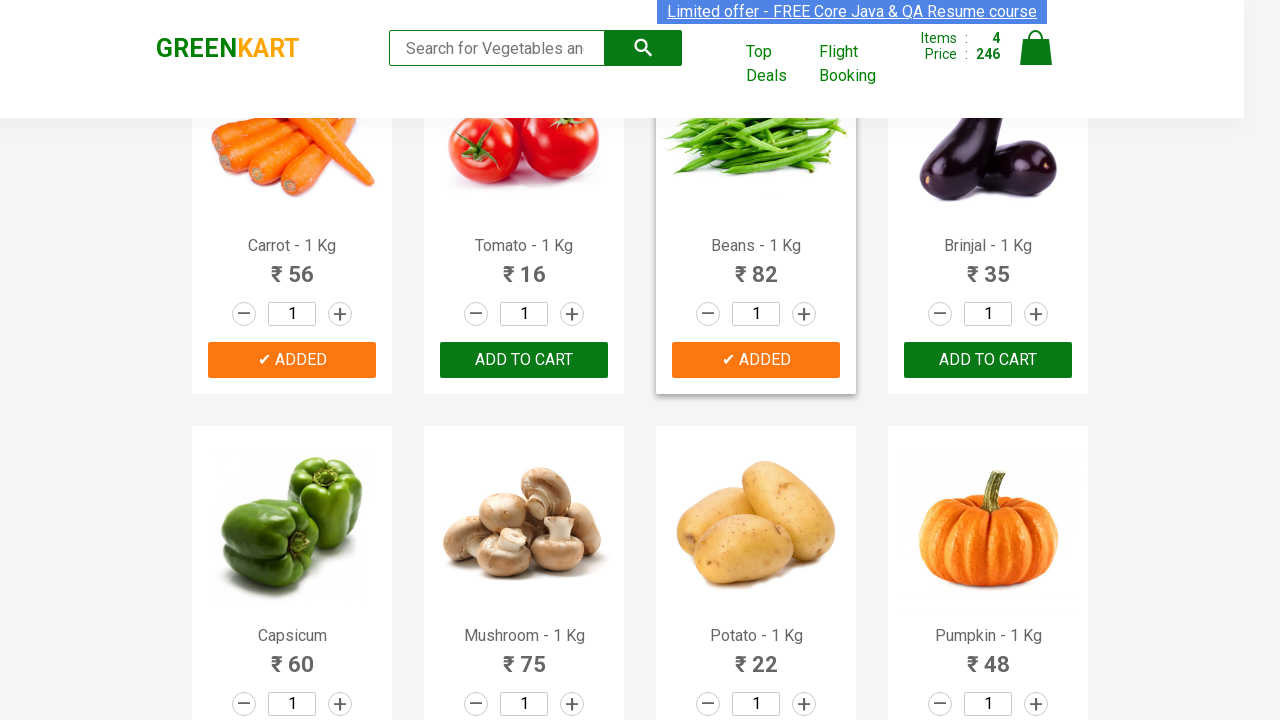